Navigates to Microsoft's official homepage and verifies that the page title matches the expected value "Microsoft - Official Home Page"

Starting URL: https://www.microsoft.com

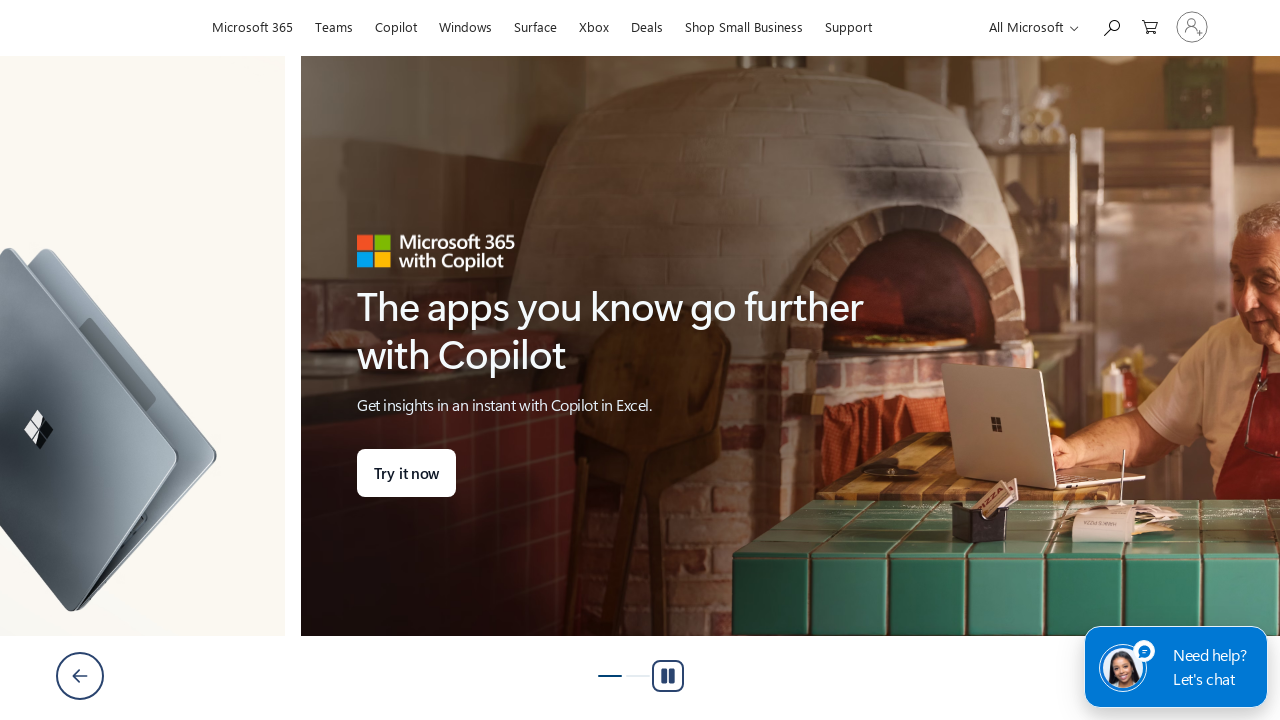

Waited for page to reach domcontentloaded state
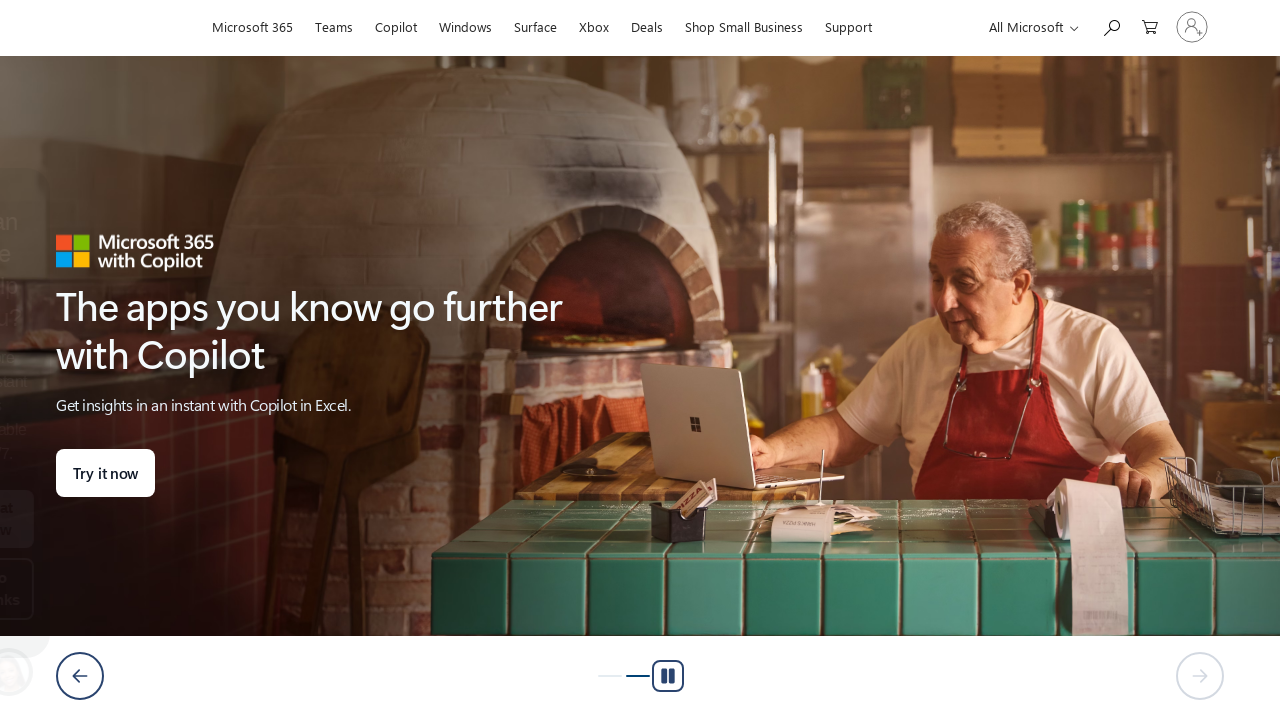

Retrieved page title: 'Microsoft – AI, Cloud, Productivity, Computing, Gaming & Apps'
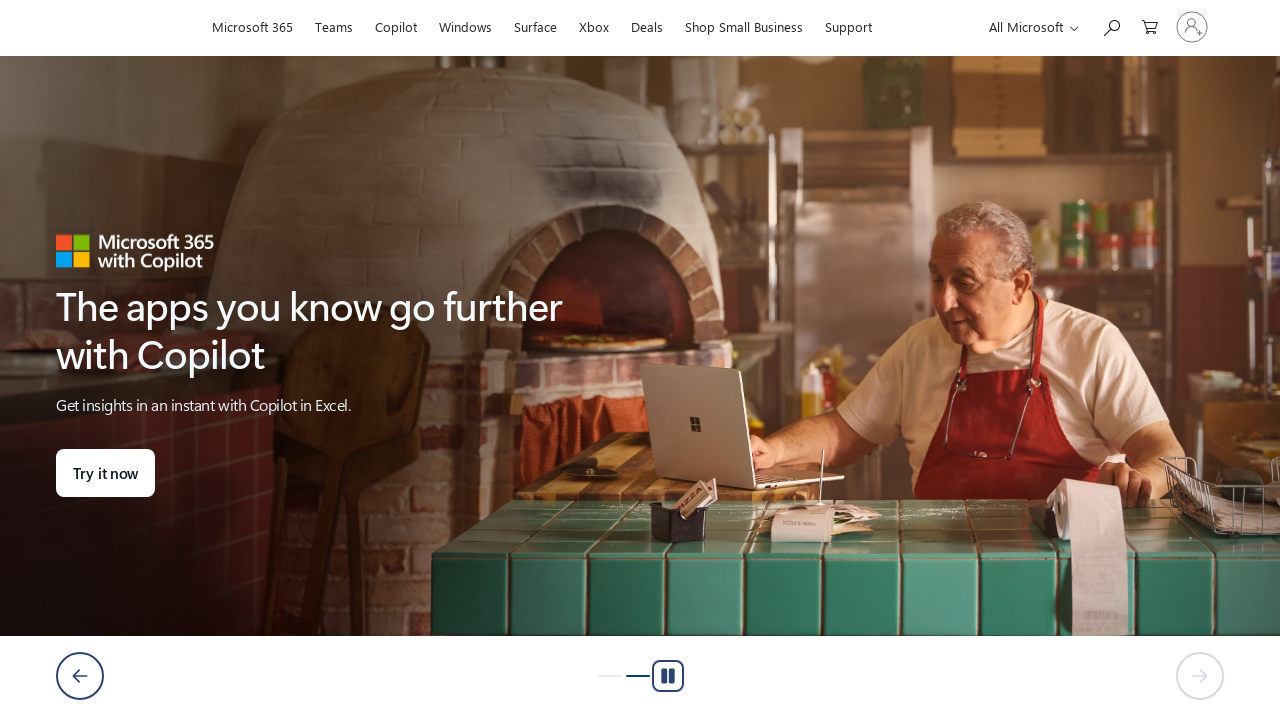

Verified that page title contains 'Microsoft'
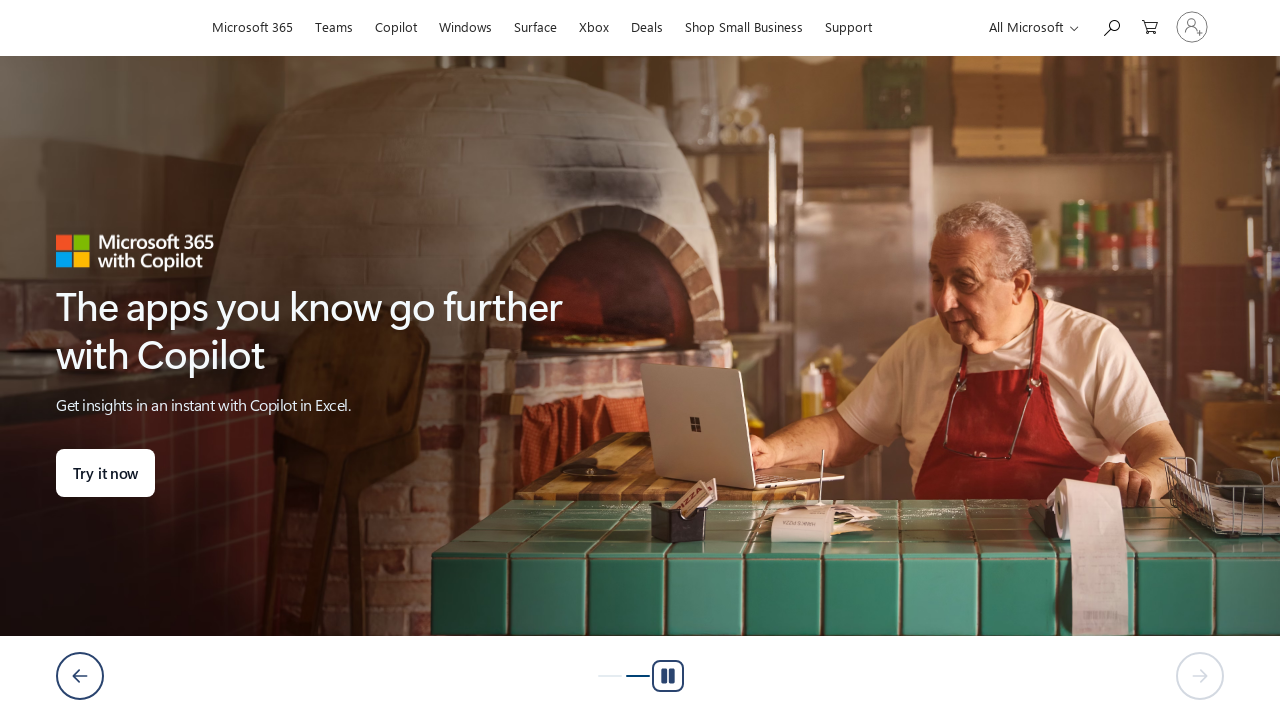

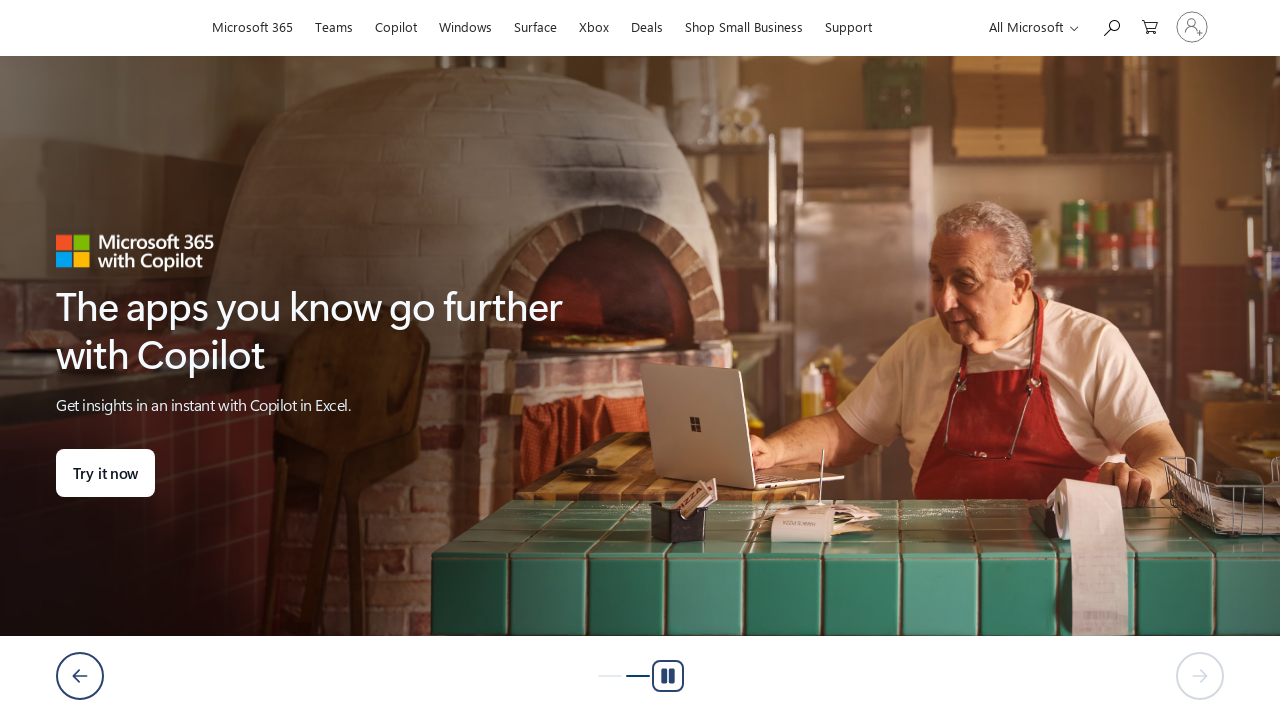